Navigates to a Selenium course content page and maximizes the browser window. The script is minimal with no further interactions beyond page load.

Starting URL: http://greenstech.in/selenium-course-content.html

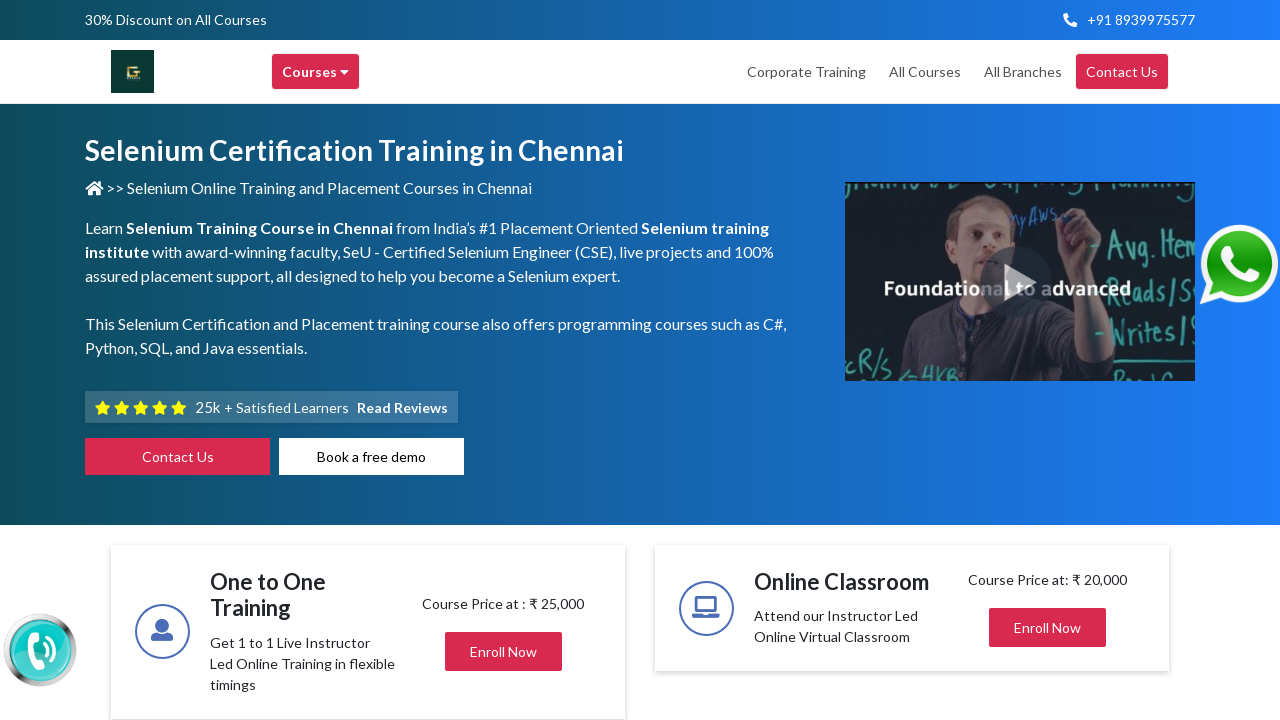

Set viewport size to 1920x1080 to maximize browser window
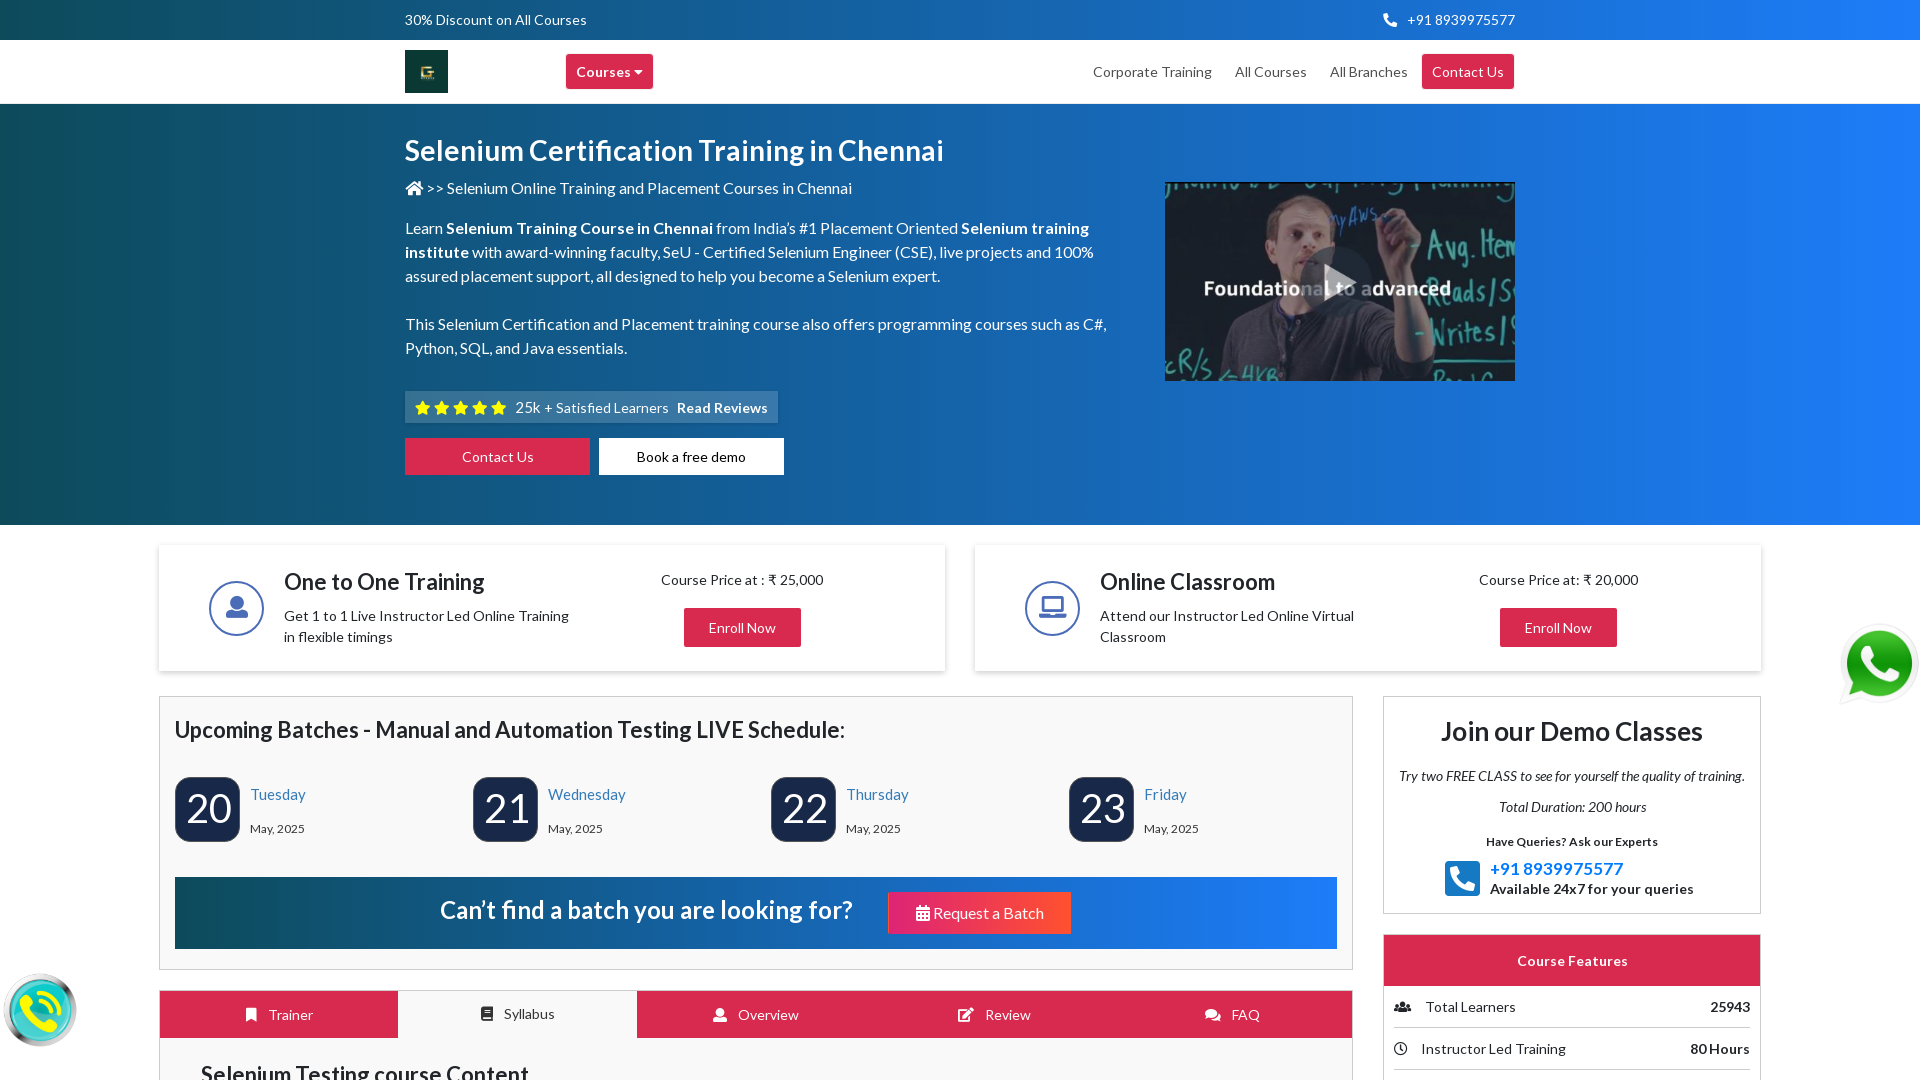

Waited for page to reach domcontentloaded state
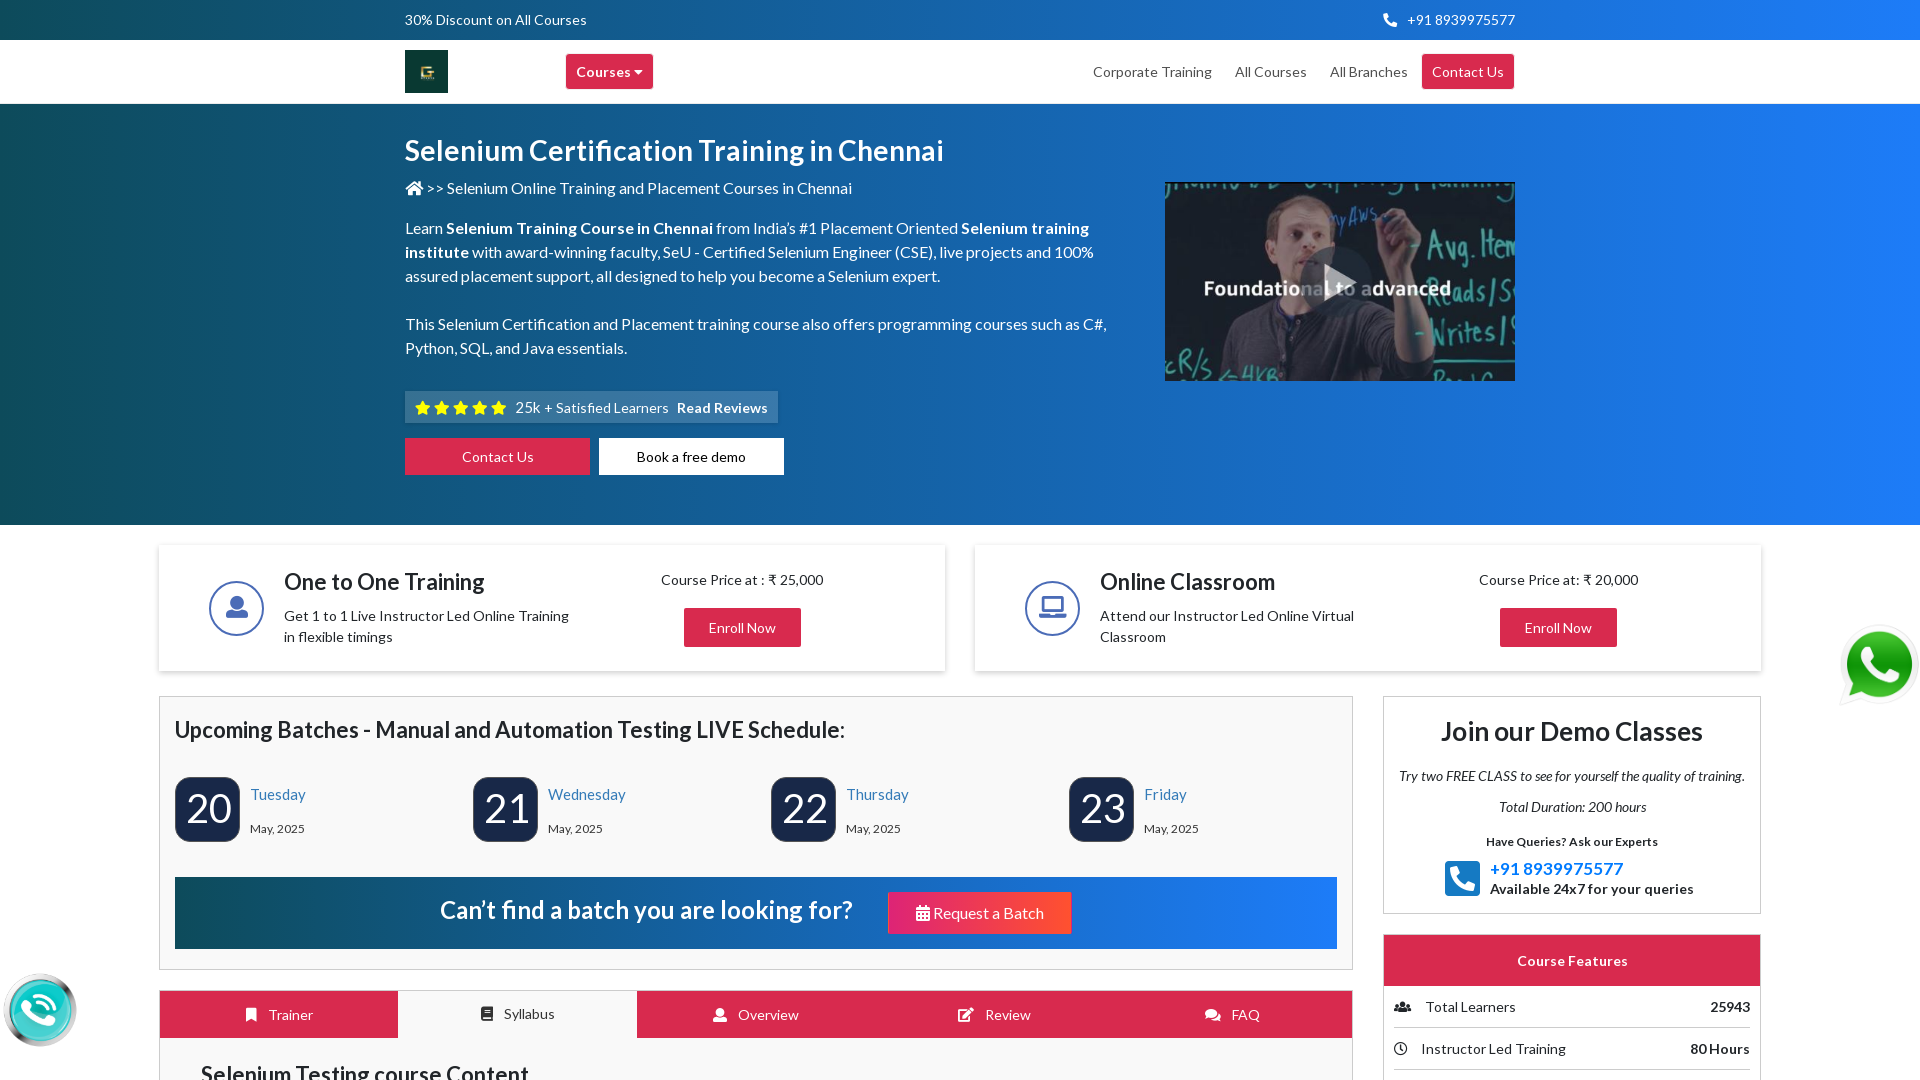

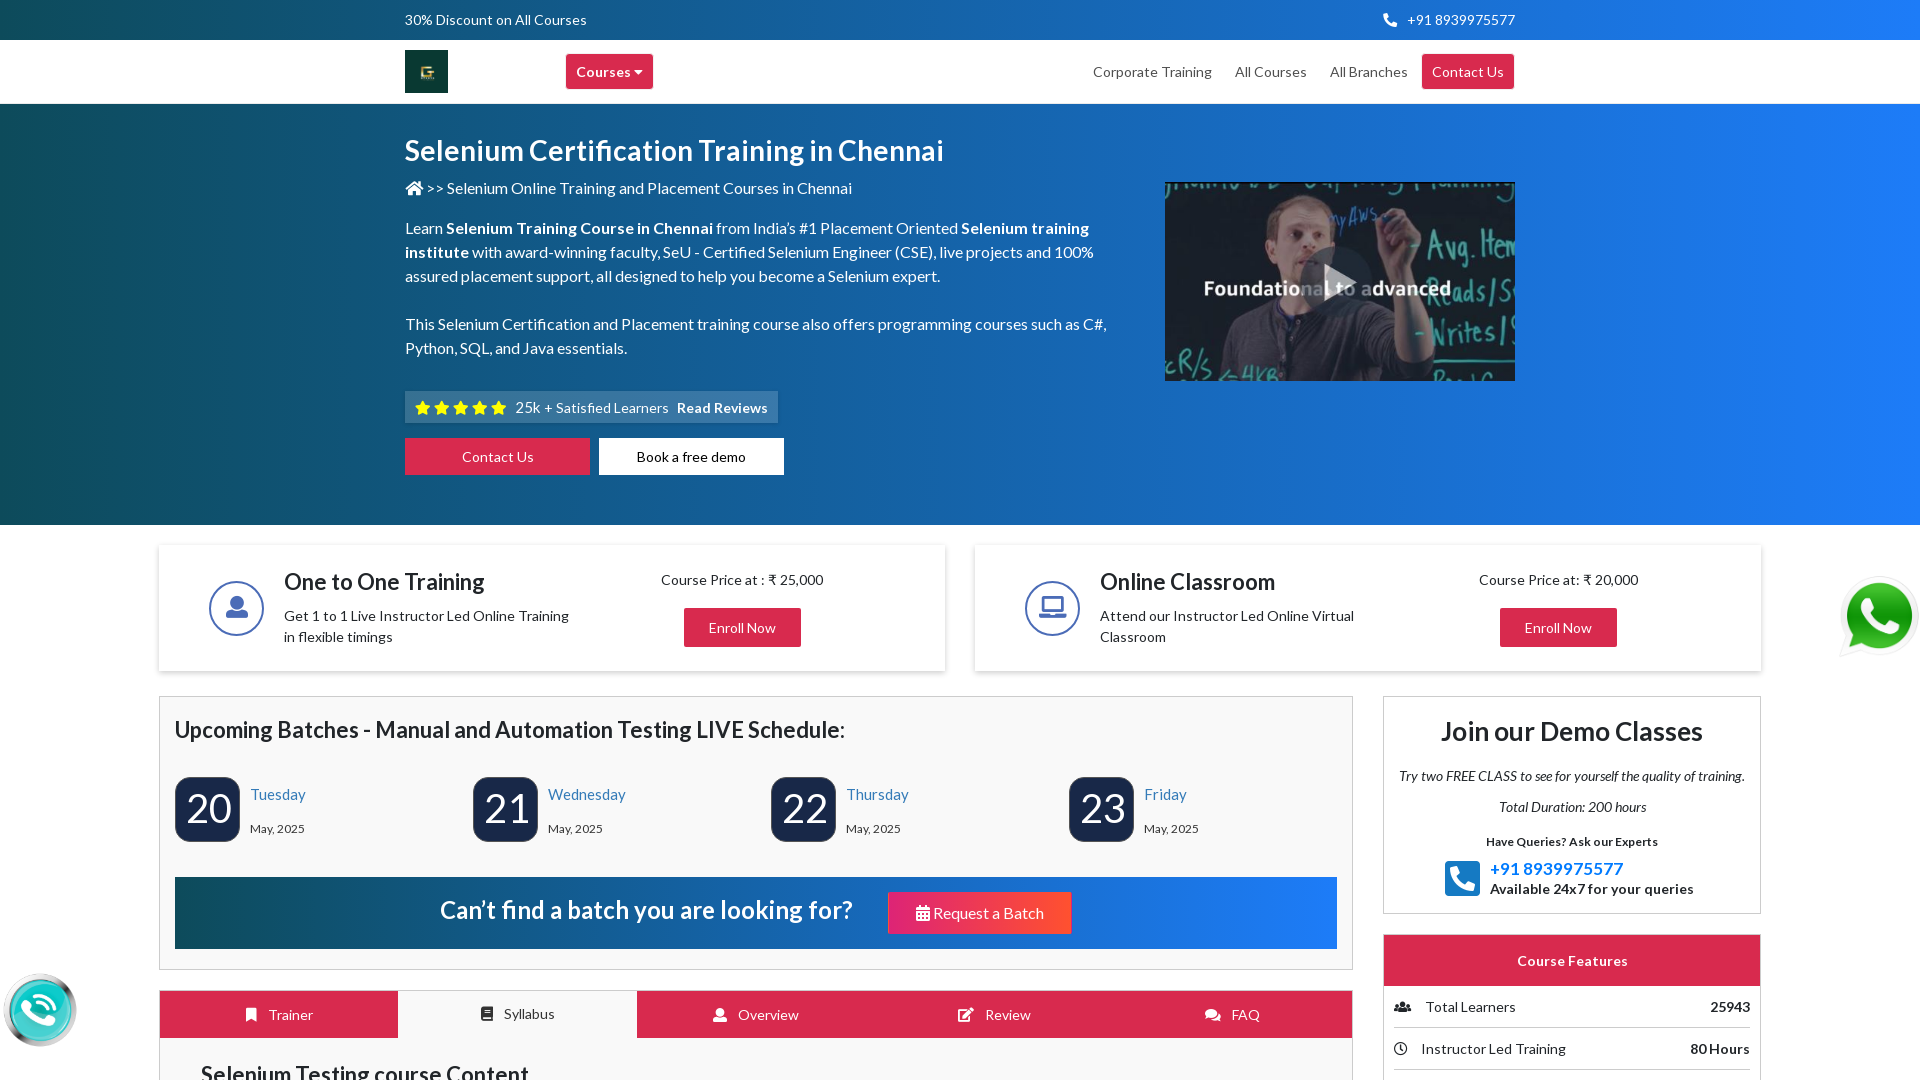